Tests opening a new browser tab, switching to it, navigating to a different URL, and verifying that two window handles exist.

Starting URL: https://the-internet.herokuapp.com/windows

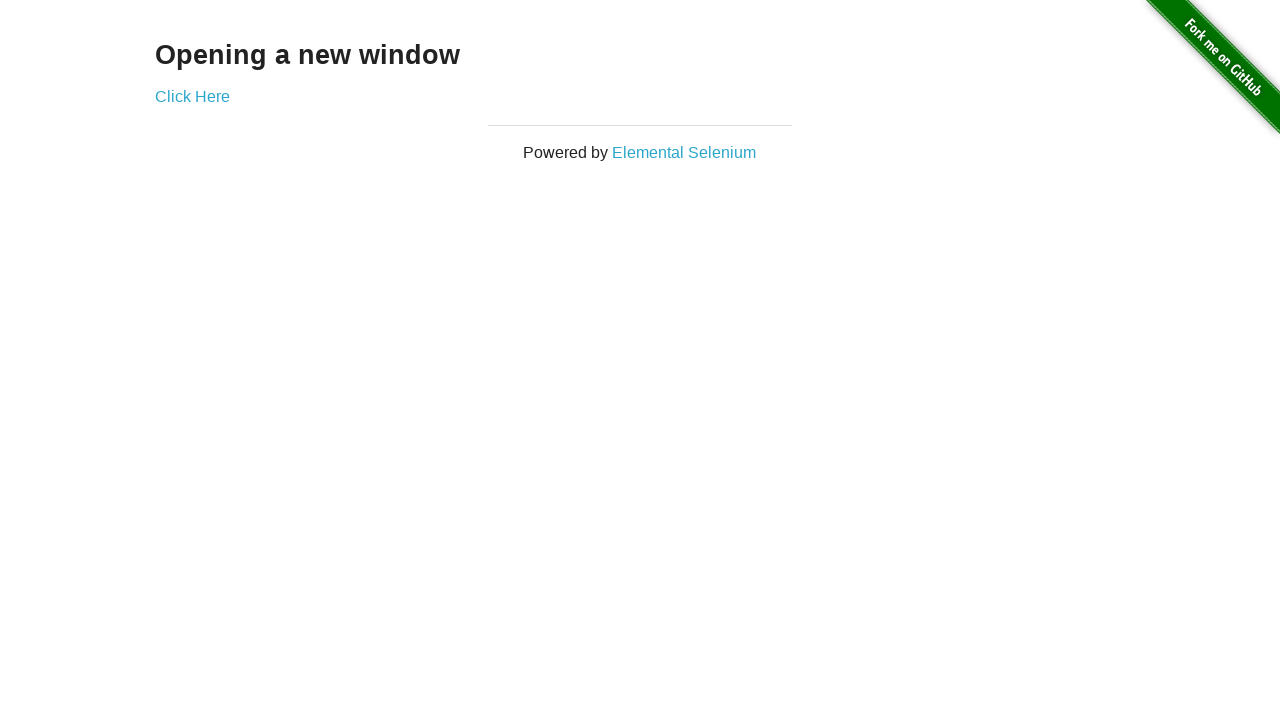

Opened a new browser tab
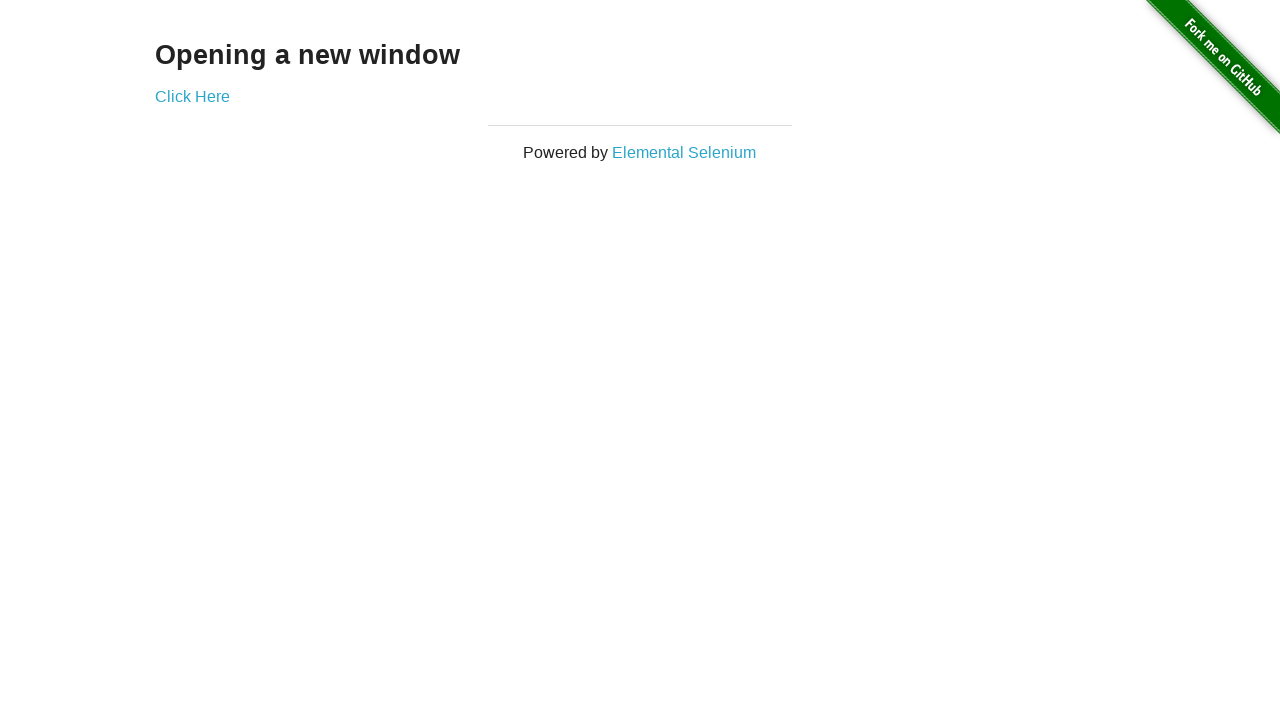

Navigated to https://the-internet.herokuapp.com/typos in the new tab
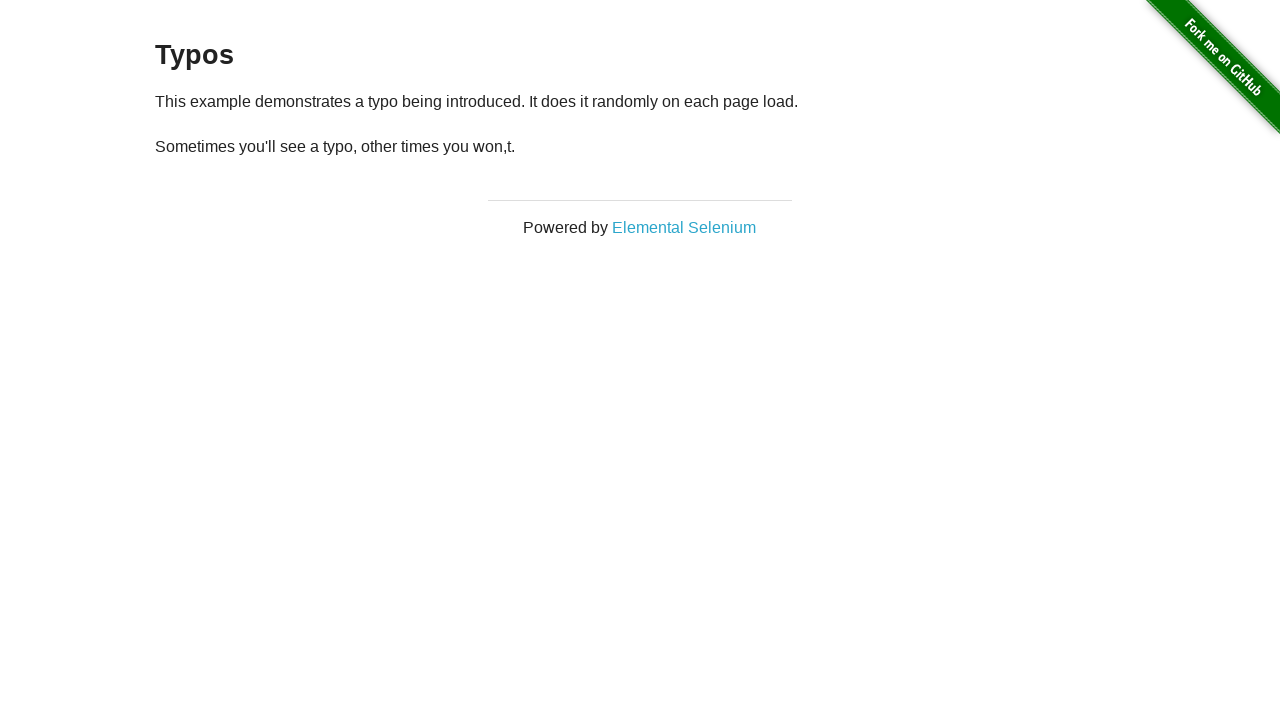

Verified that 2 window handles exist (2 pages open)
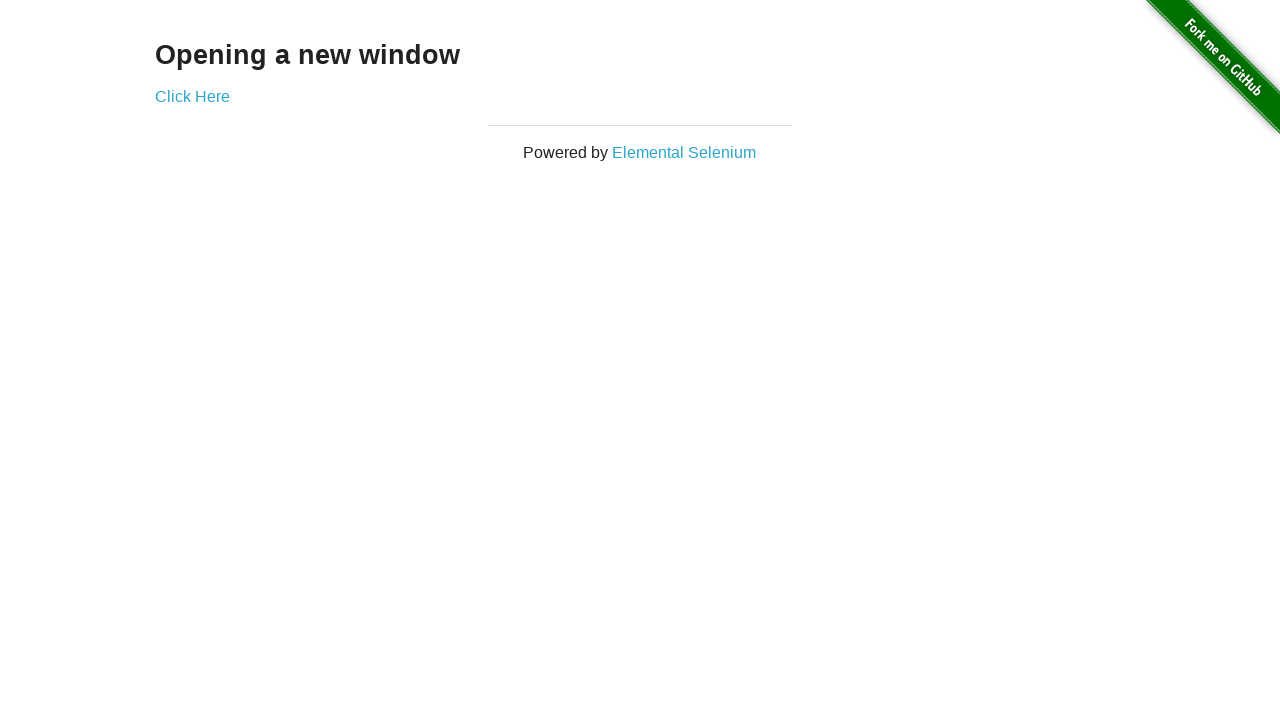

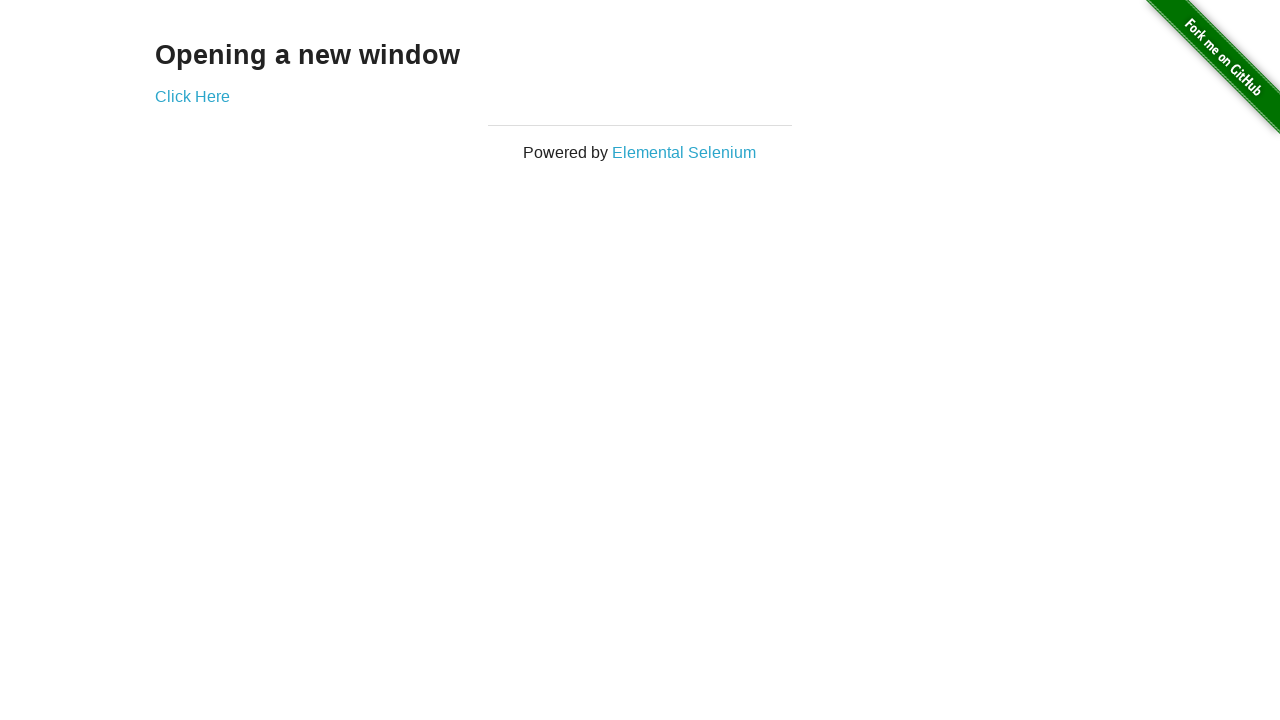